Tests adding multiple elements sequentially by clicking the "Add Element" button three times and verifying the correct number of Delete buttons appear

Starting URL: https://the-internet.herokuapp.com/add_remove_elements/

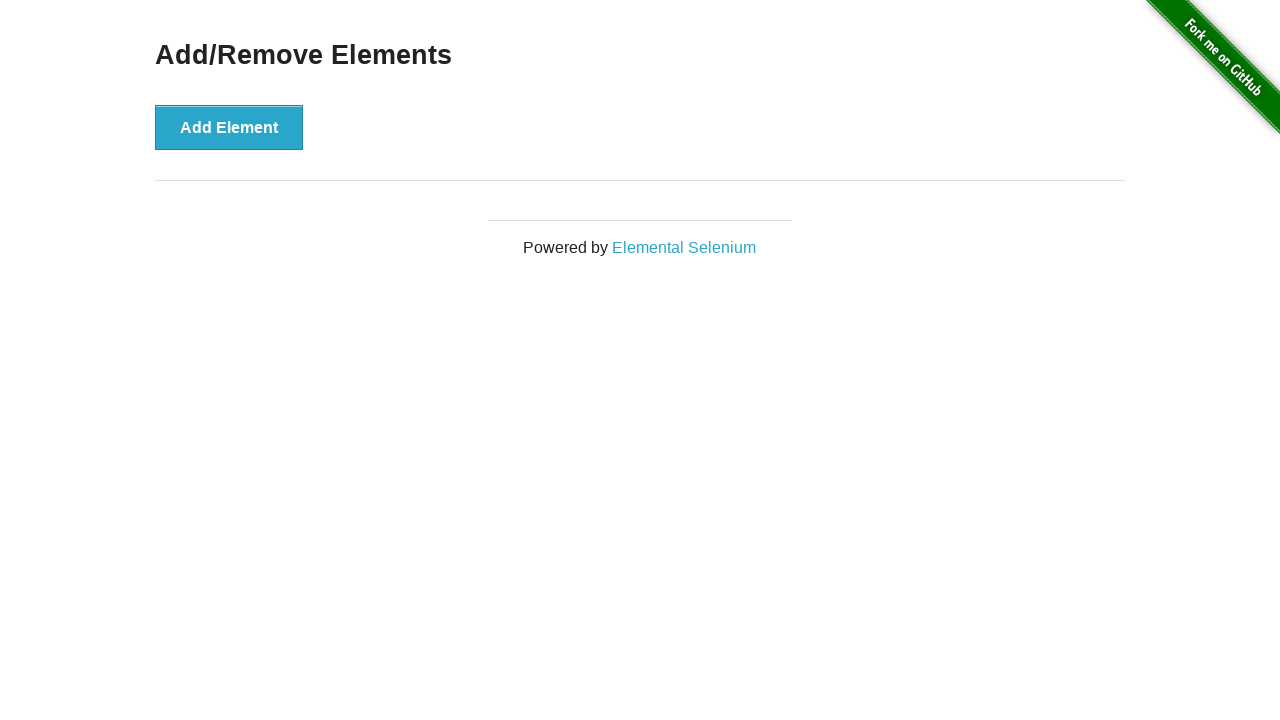

Clicked 'Add Element' button (1st time) at (229, 127) on button[onclick='addElement()']
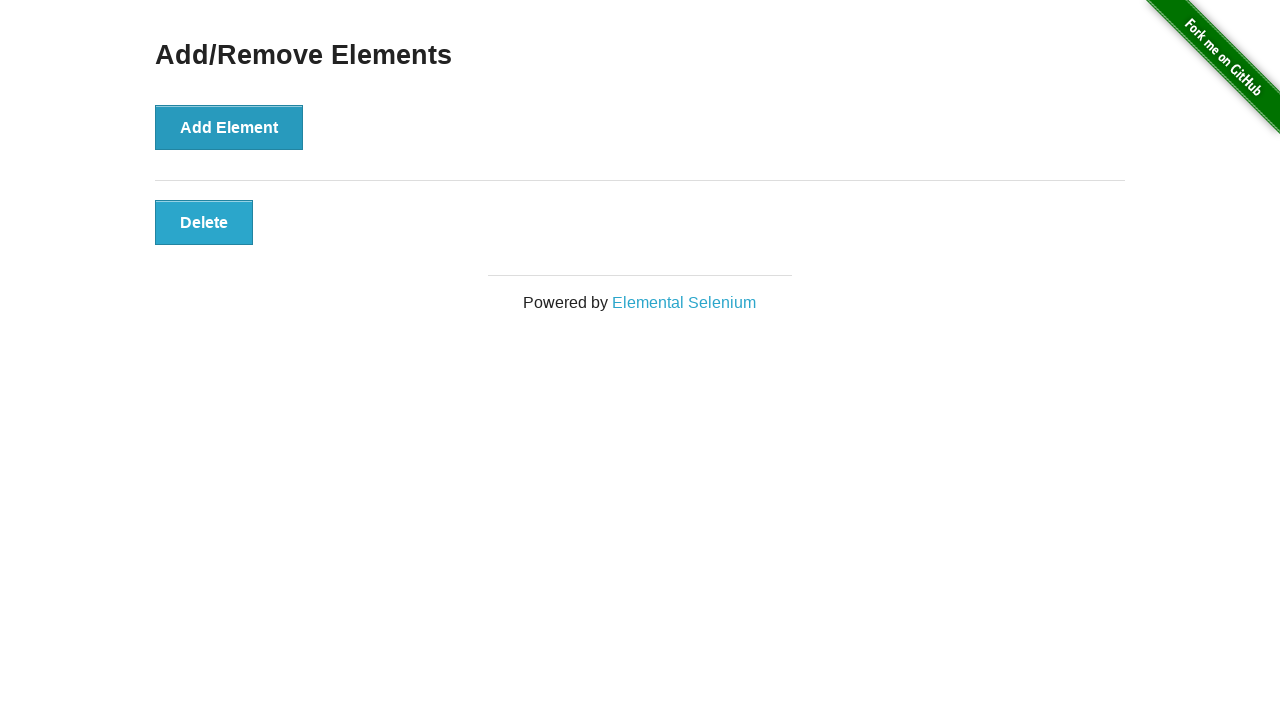

Clicked 'Add Element' button (2nd time) at (229, 127) on button[onclick='addElement()']
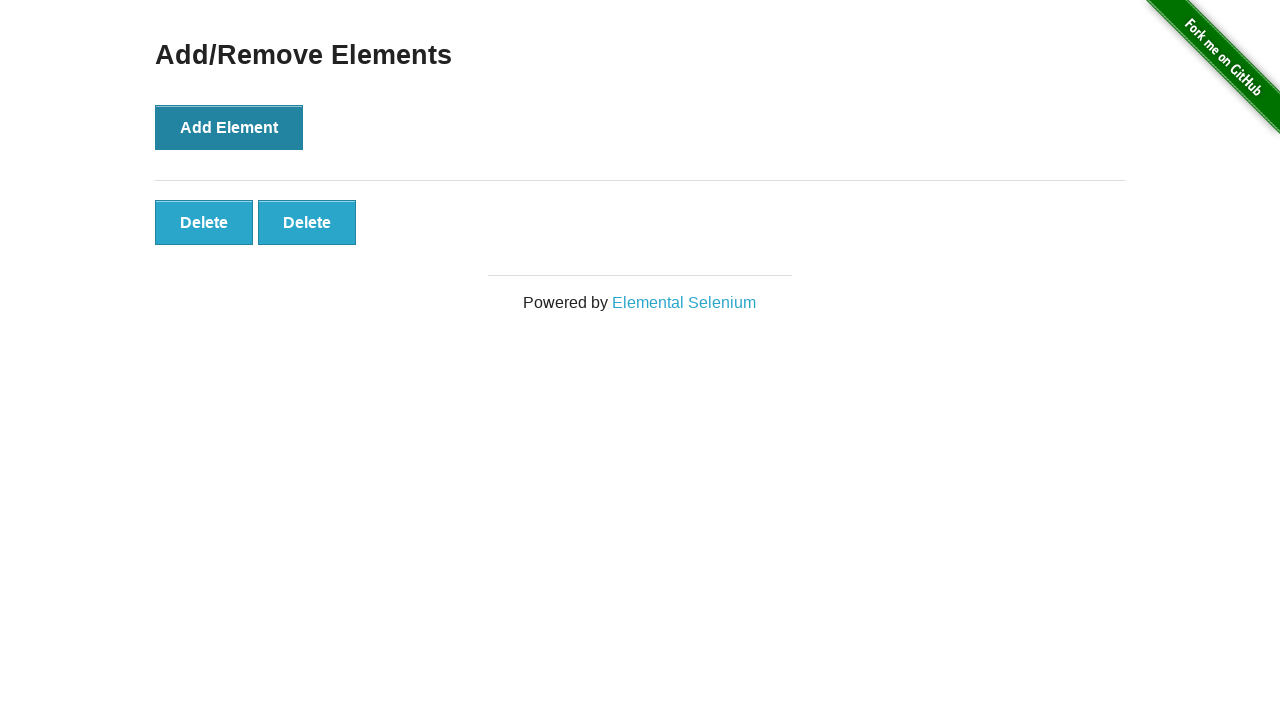

Clicked 'Add Element' button (3rd time) at (229, 127) on button[onclick='addElement()']
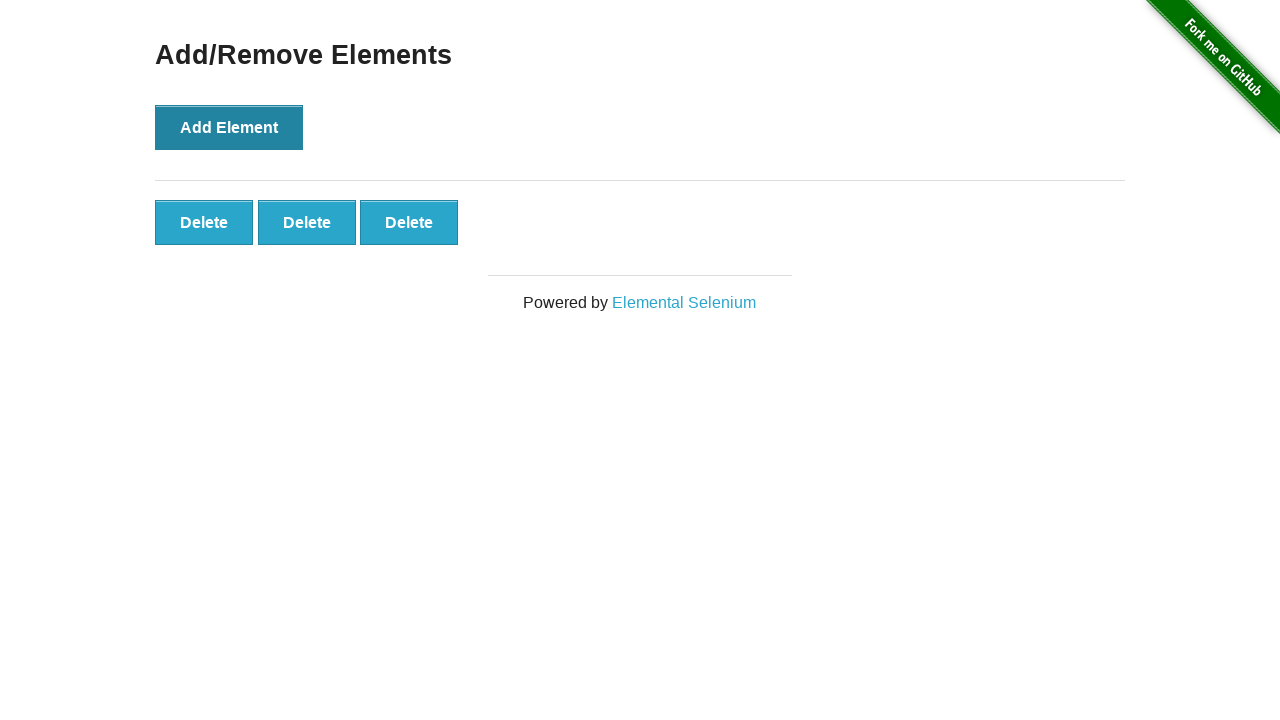

Verified three Delete buttons are present
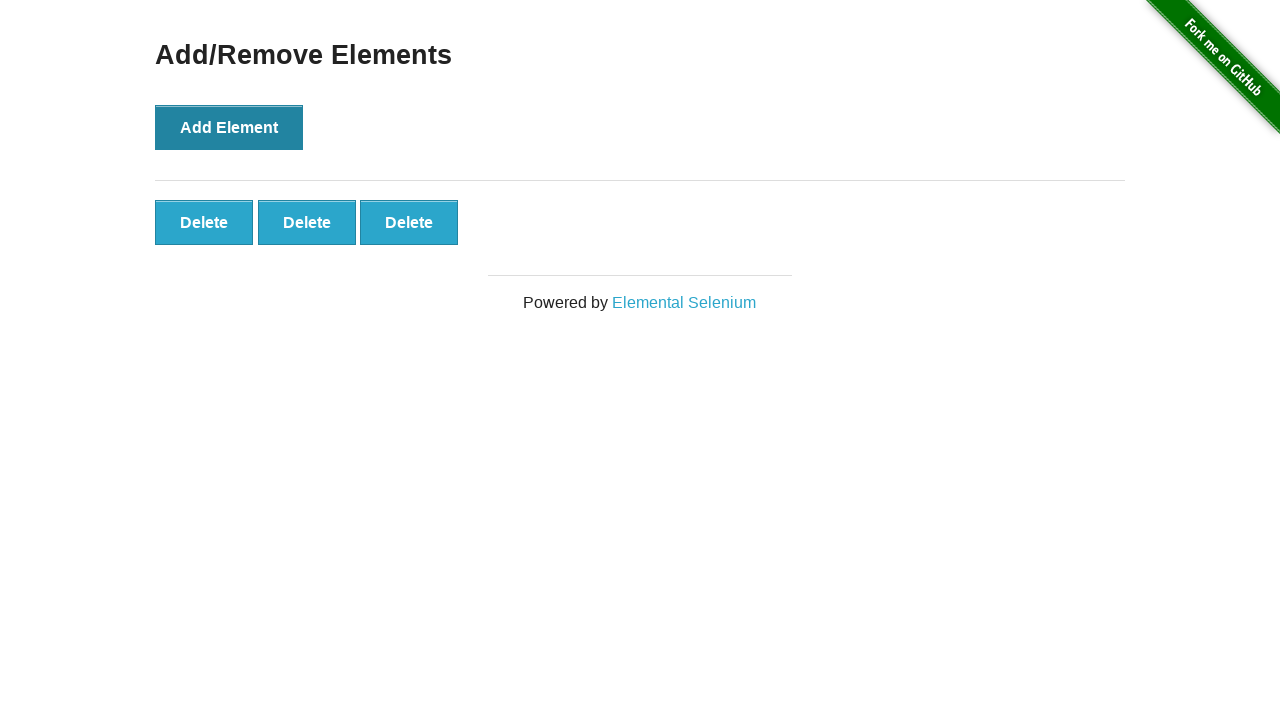

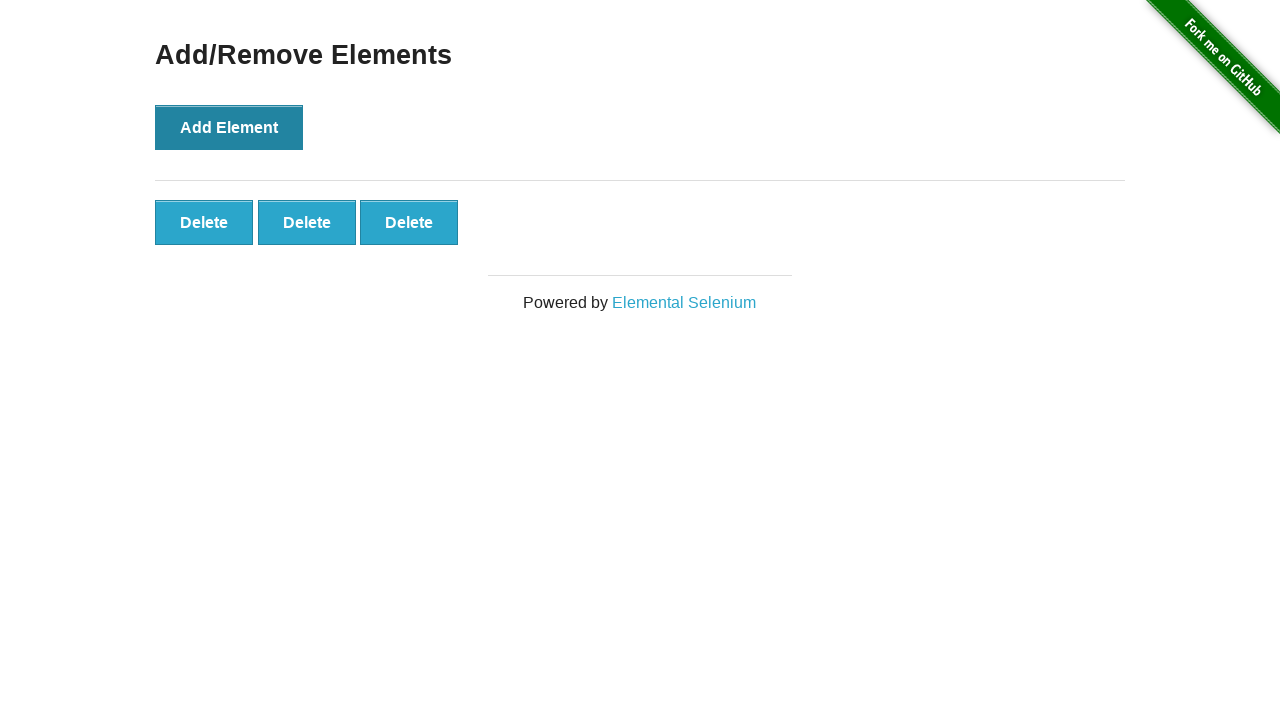